Tests static dropdown selection by selecting India from a country dropdown.

Starting URL: https://letcode.in/dropdowns

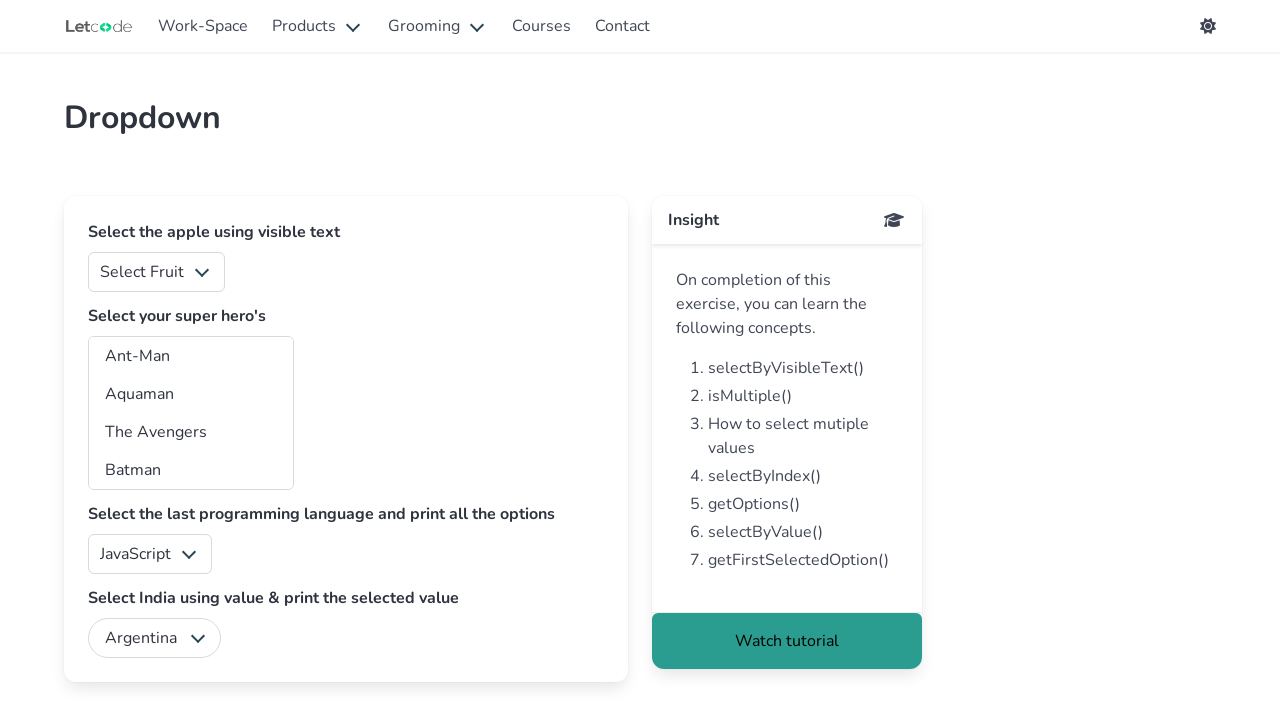

Selected India from country dropdown on #country
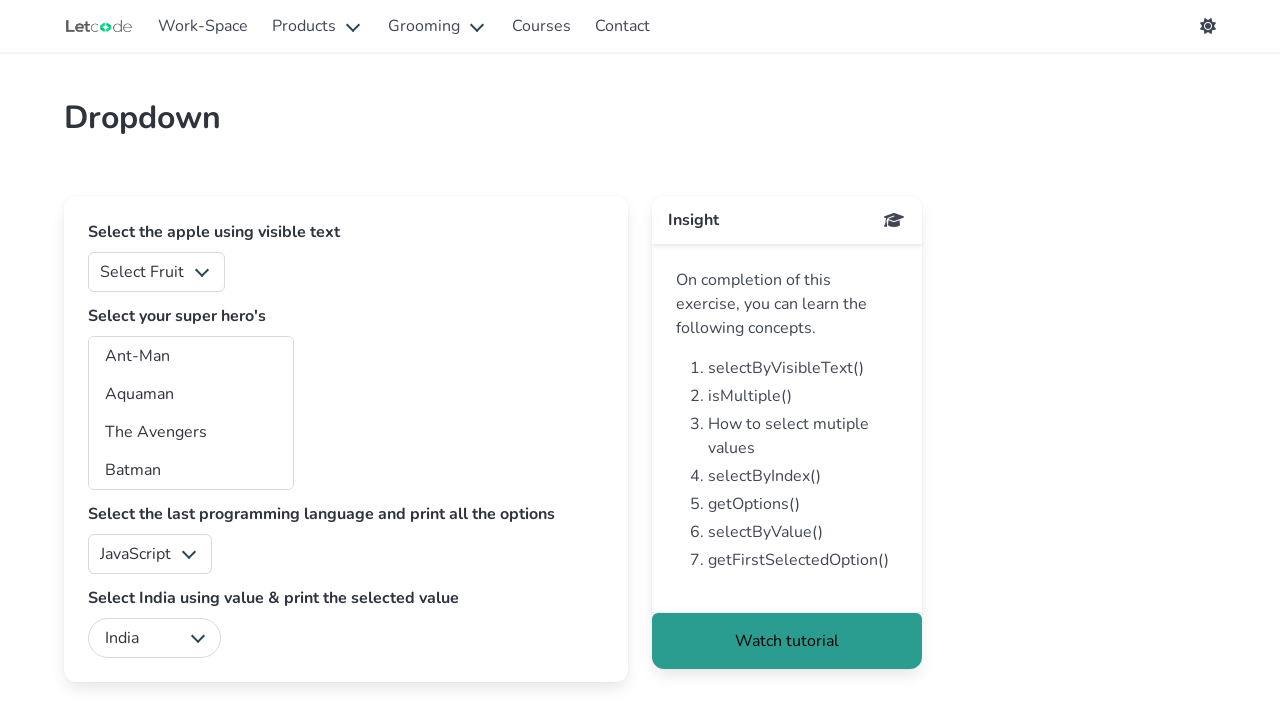

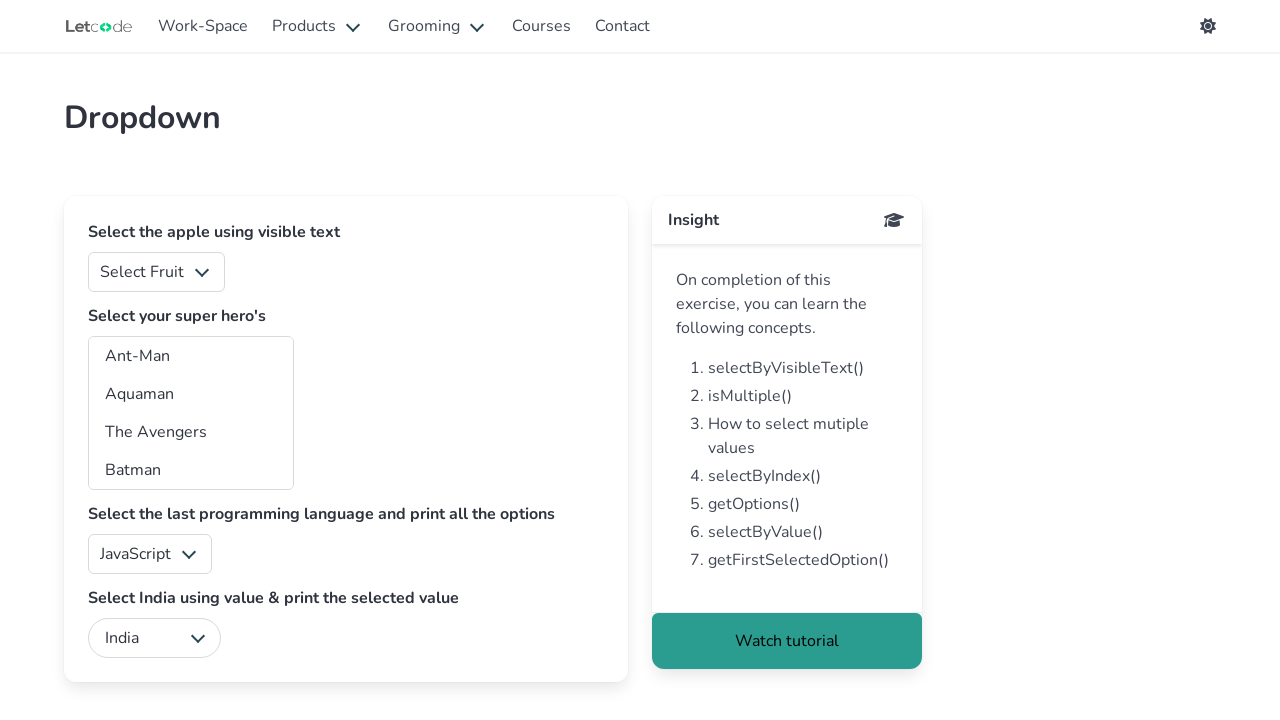